Tests typing text character by character using pressSequentially into a text input field, including with delay and keyboard shortcuts.

Starting URL: https://thefreerangetester.github.io/sandbox-automation-testing/

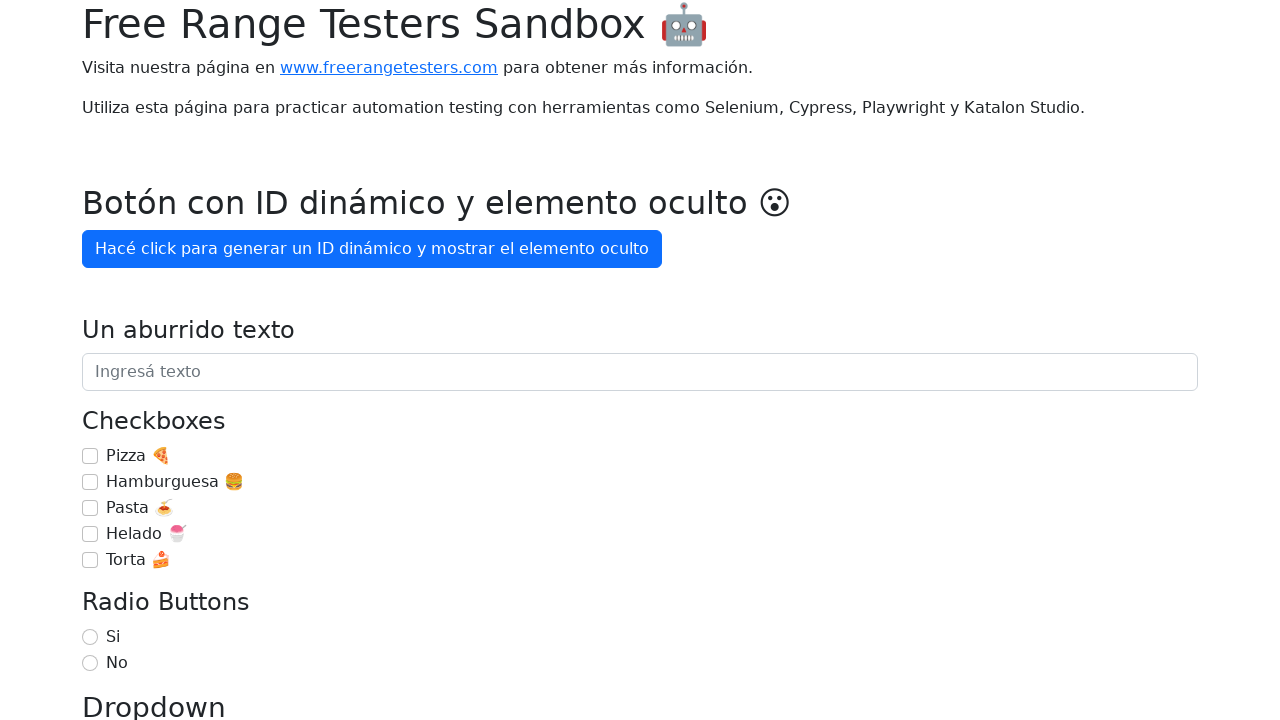

Typed text sequentially into the input field: 'Estoy aprendiendo Playwright 🚀'
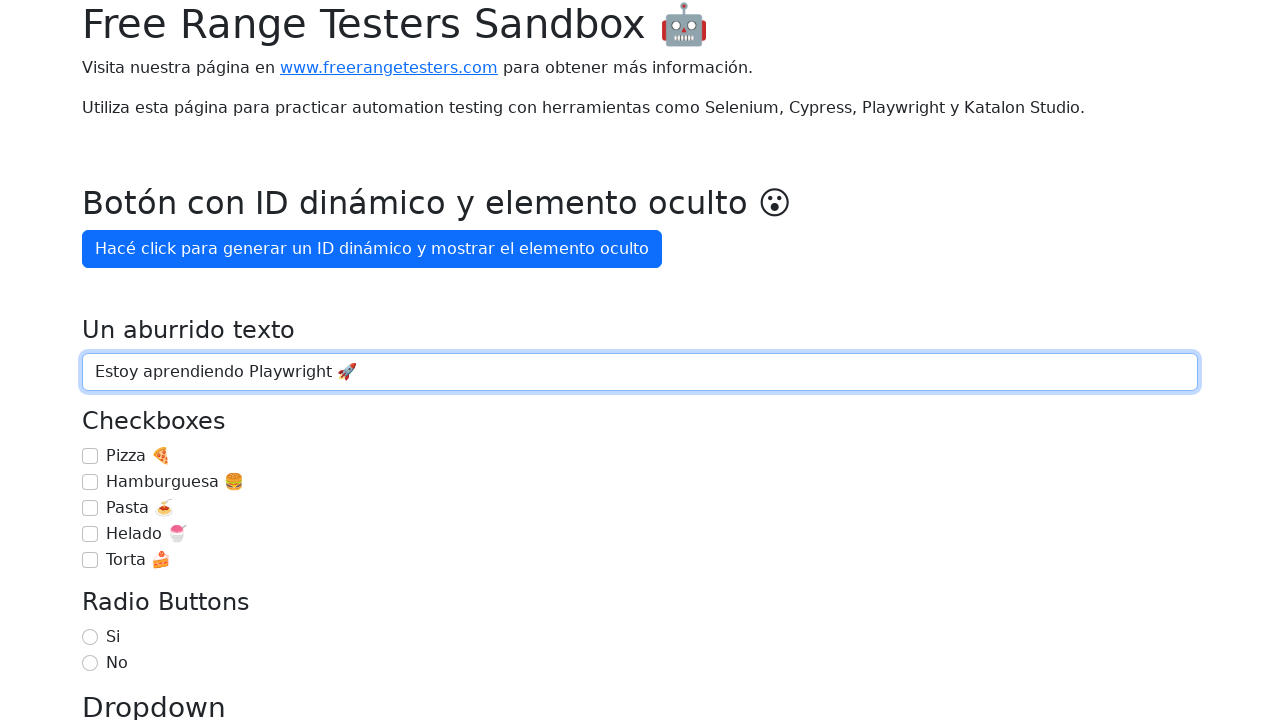

Typed text slowly with 100ms delay: 'Estoy aprendiendo Playwright 🚀'
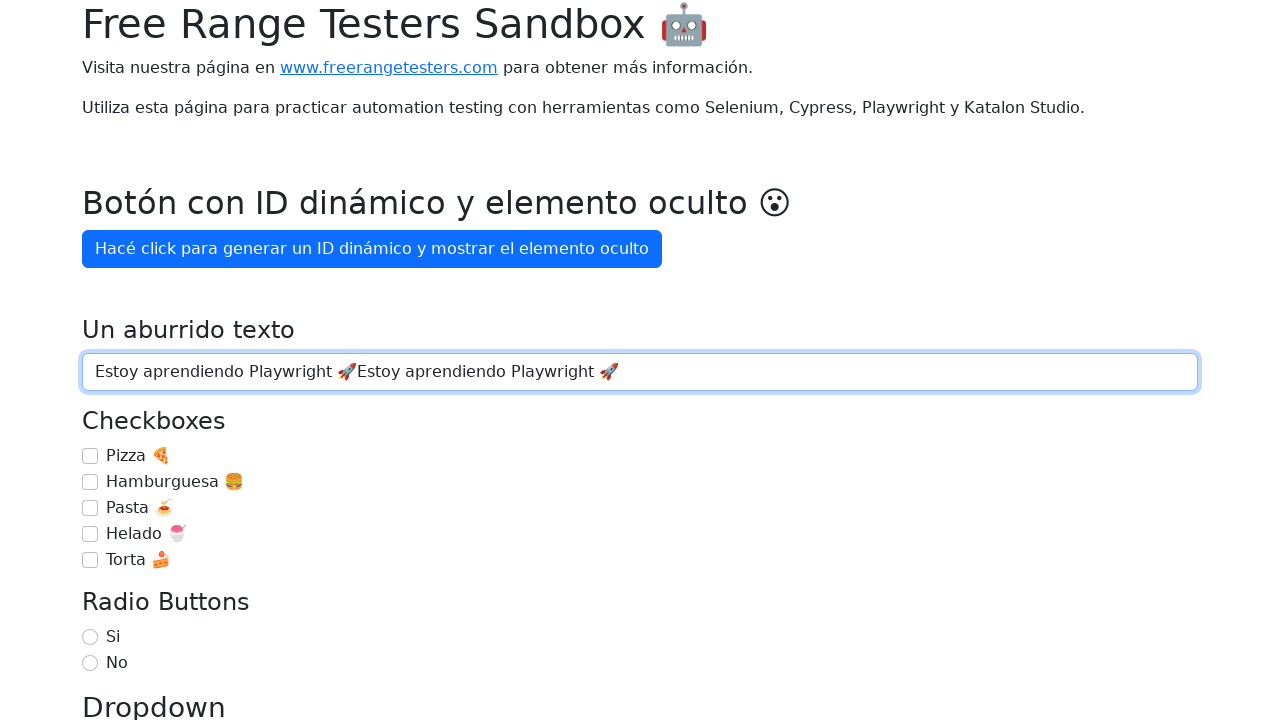

Pressed keyboard shortcut: Shift+ArrowLeft on internal:attr=[placeholder="Ingresá texto"i]
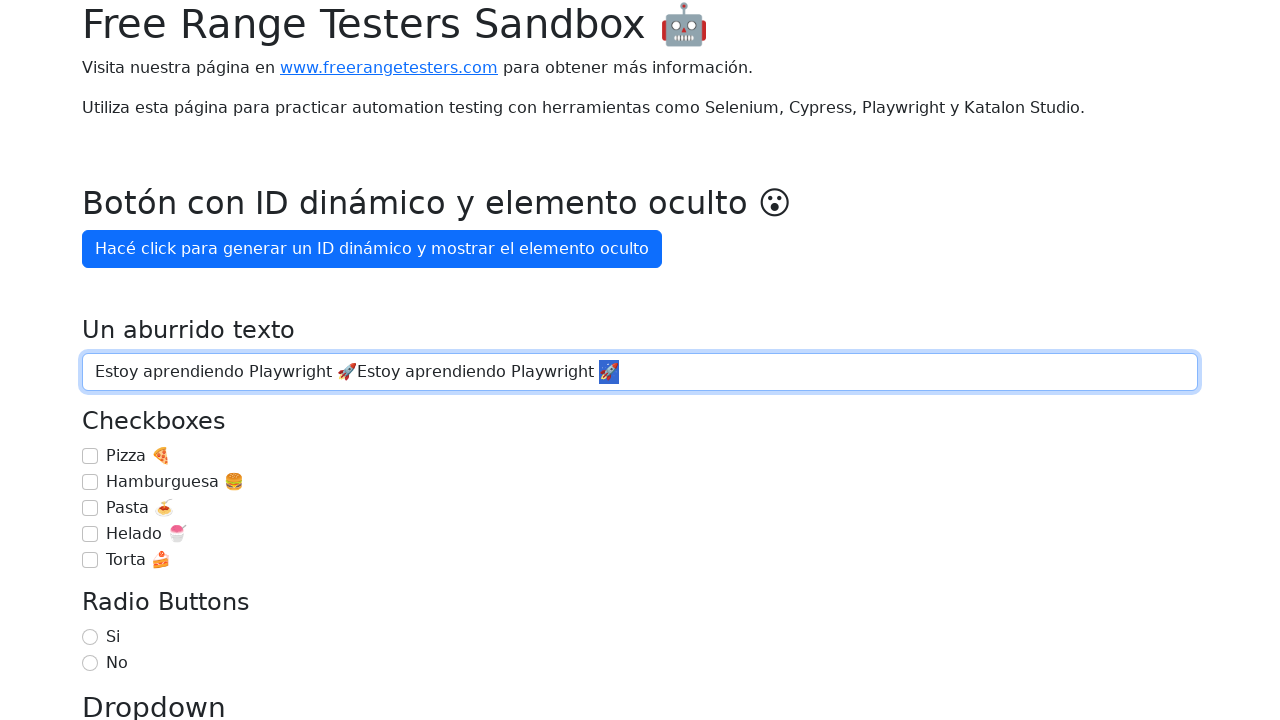

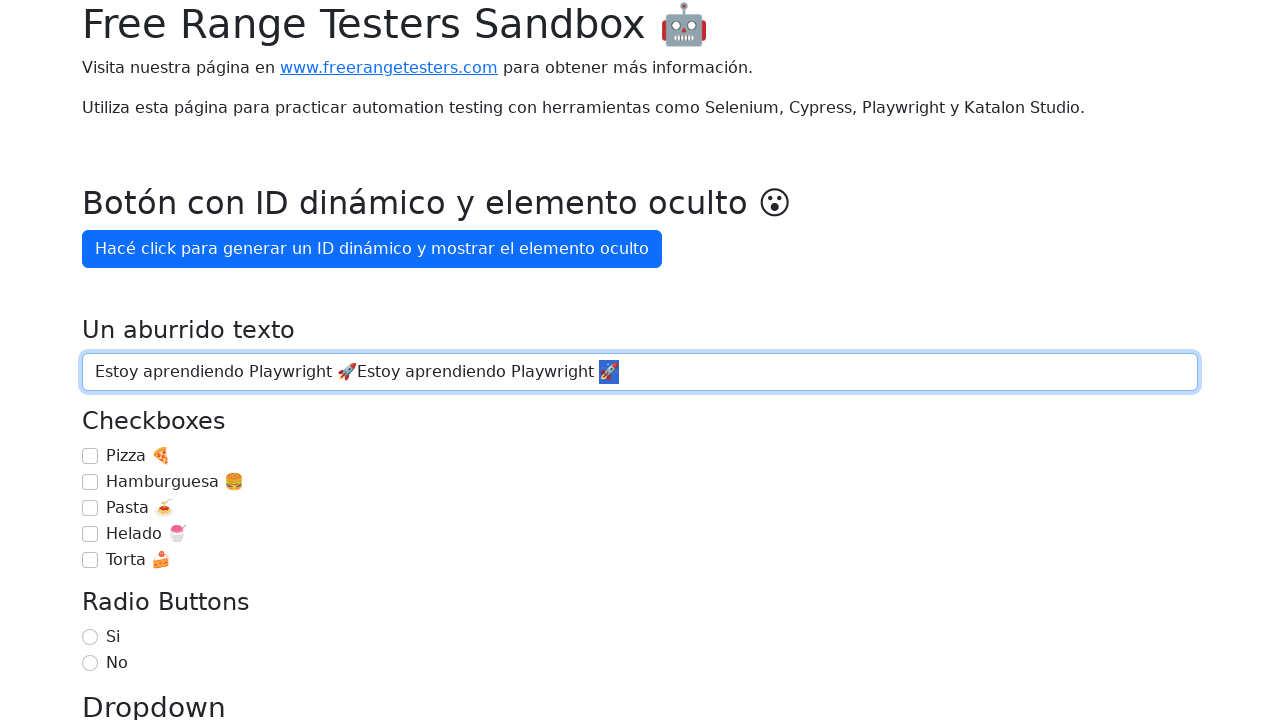